Searches for Bible verses on OpenBible.info by entering a topic query and submitting the search form, then verifies that search results are displayed.

Starting URL: https://www.openbible.info/topics/

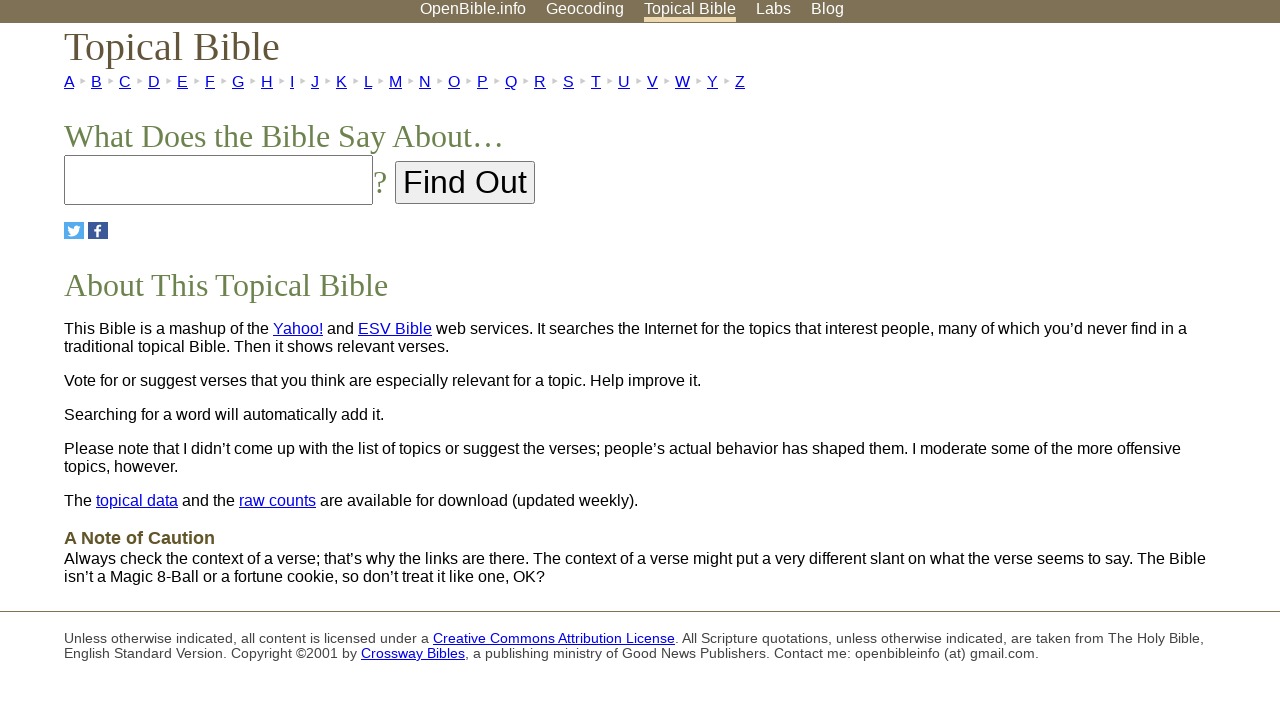

Filled search field with topic 'wisdom' on #search
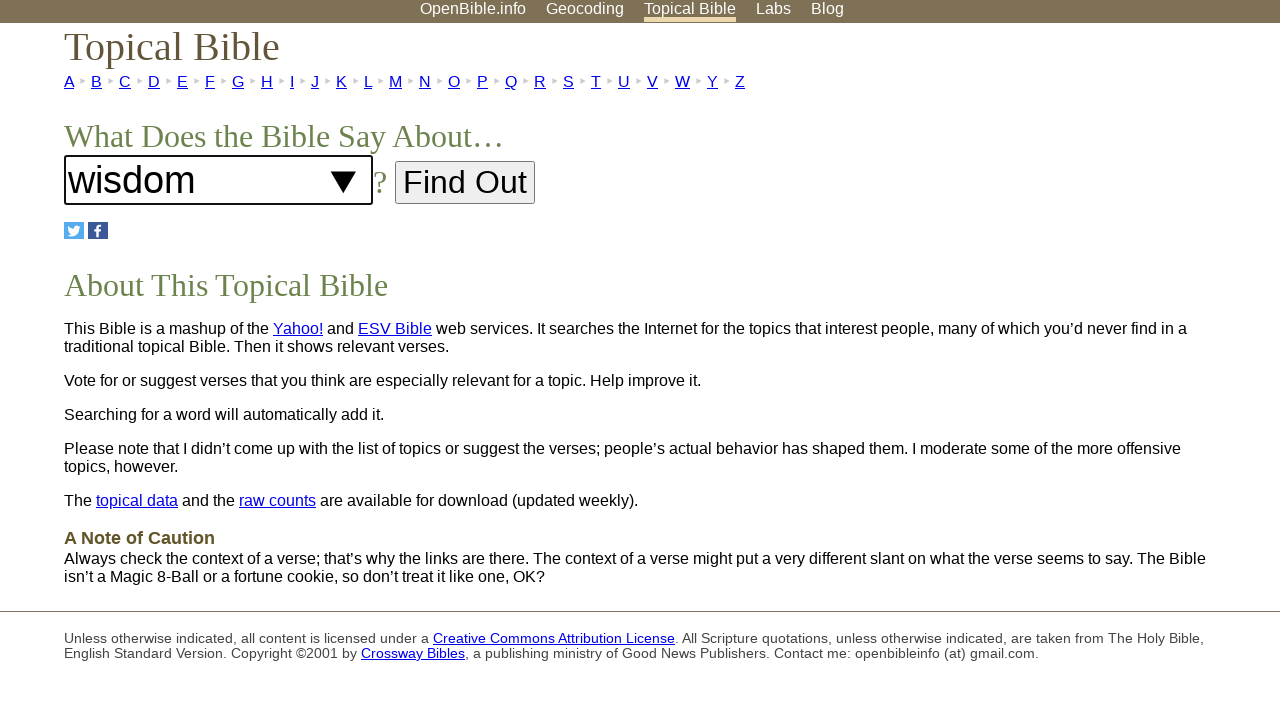

Submitted search form by pressing Enter on #search
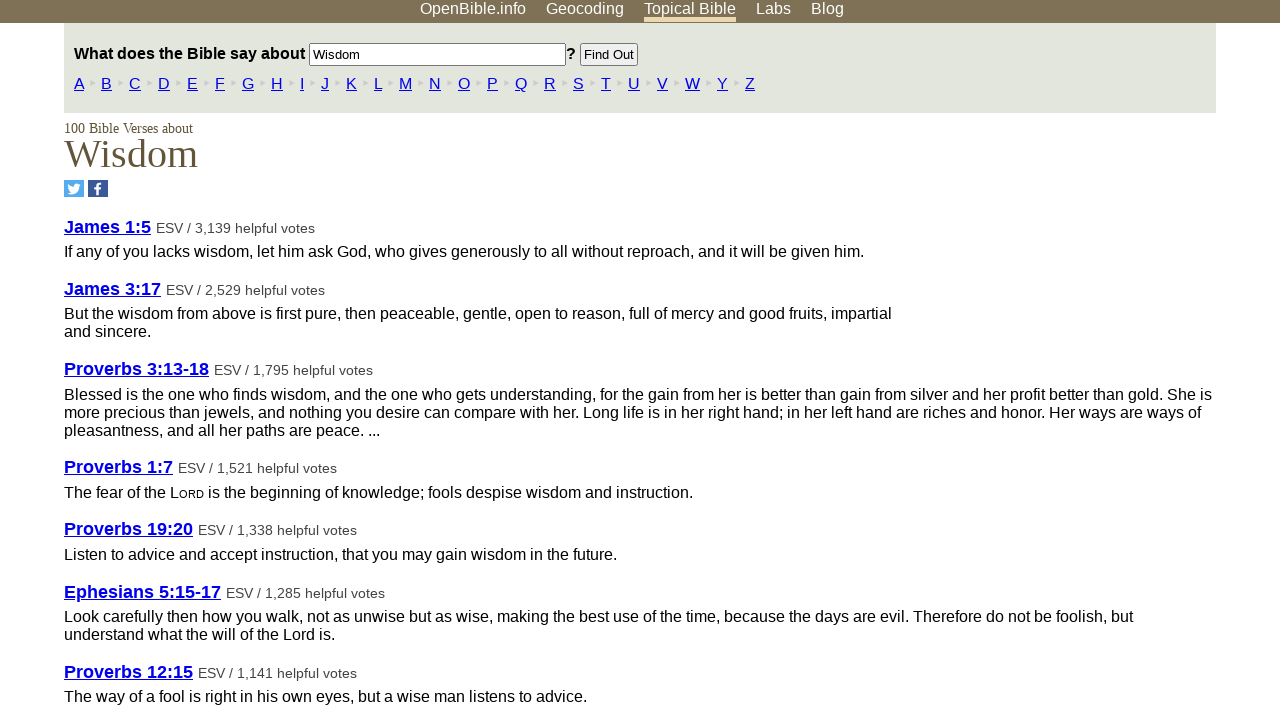

Search results loaded - vote table appeared
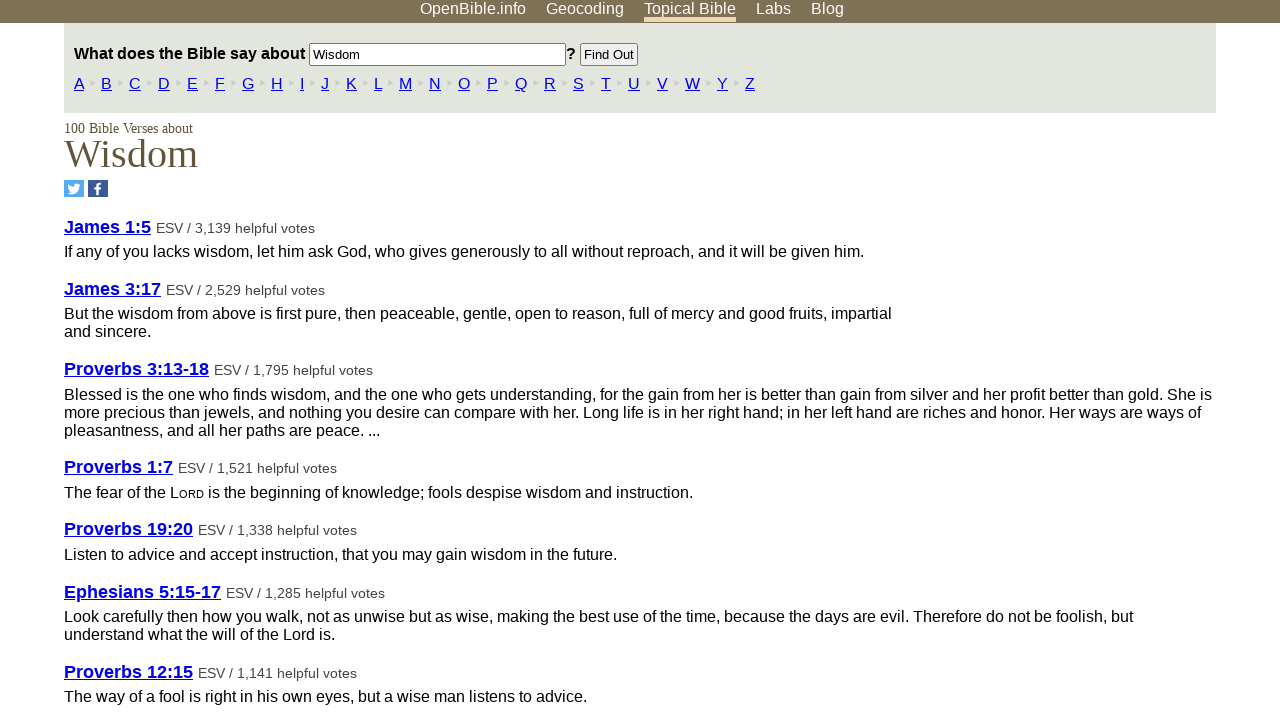

Verified that Bible verse results are displayed
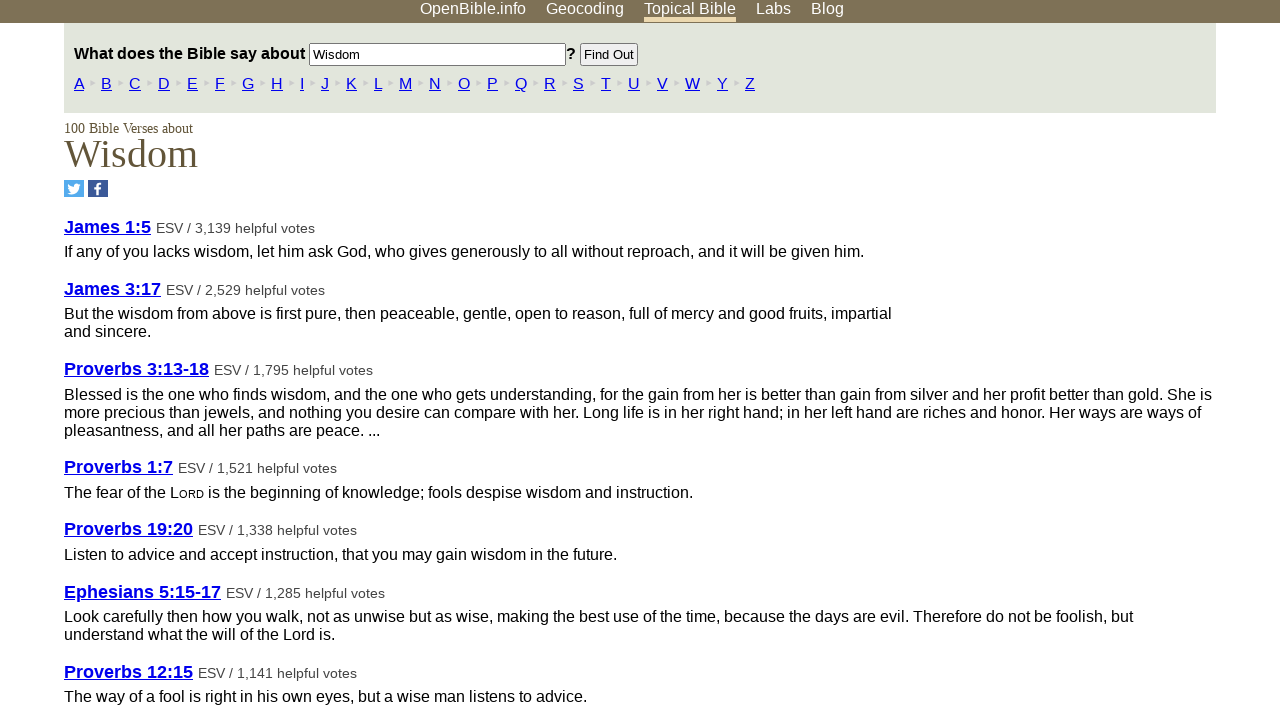

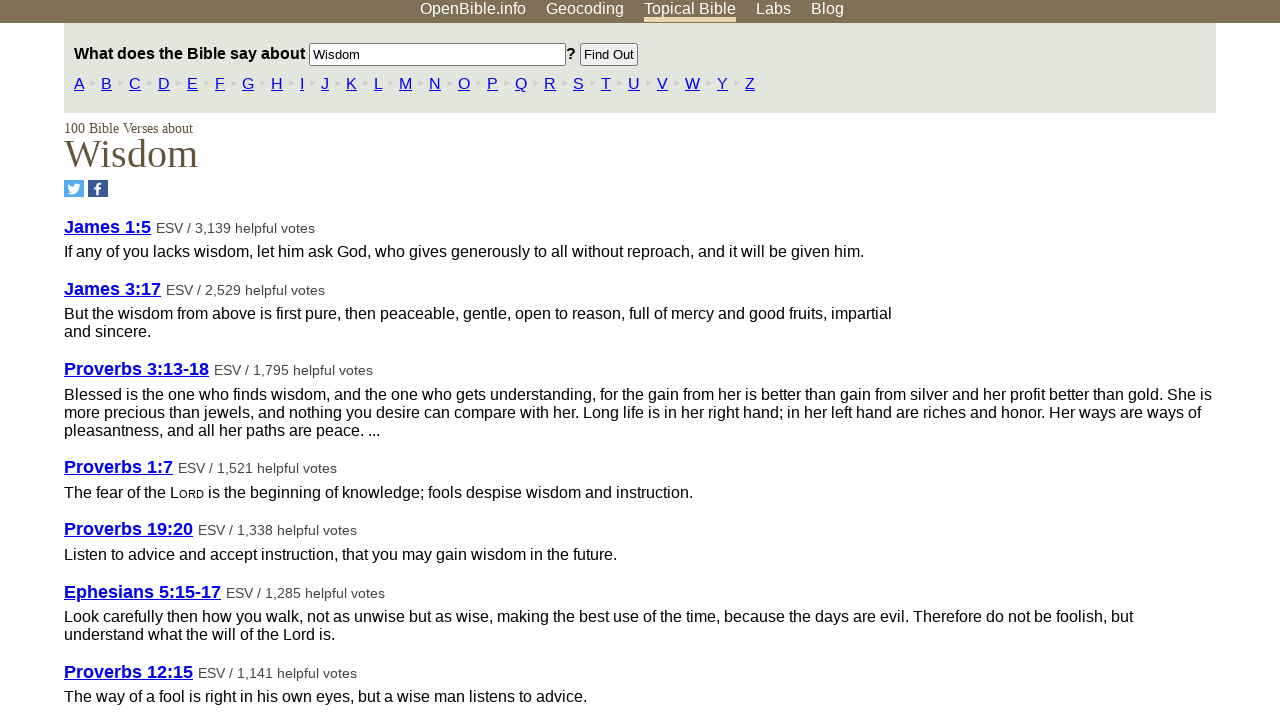